Tests focusing on the select dropdown element without throwing an exception

Starting URL: https://demoqa.com/select-menu

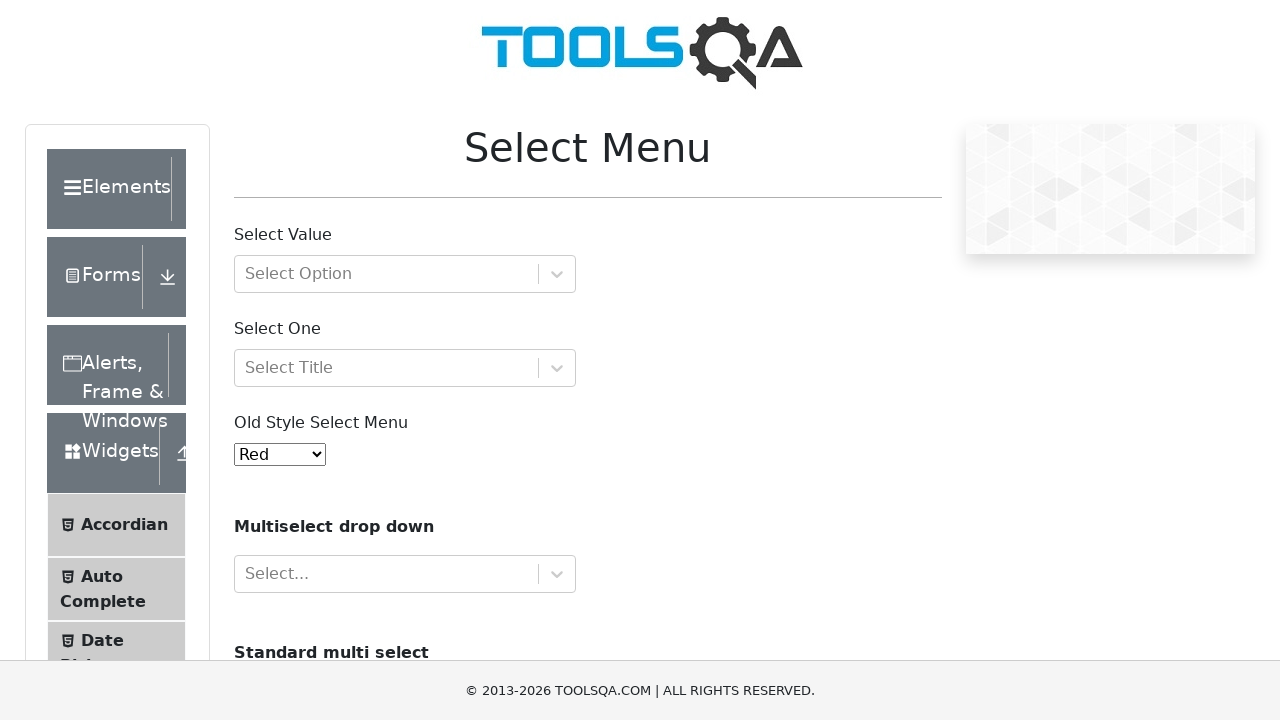

Waited for select dropdown element to be attached to DOM
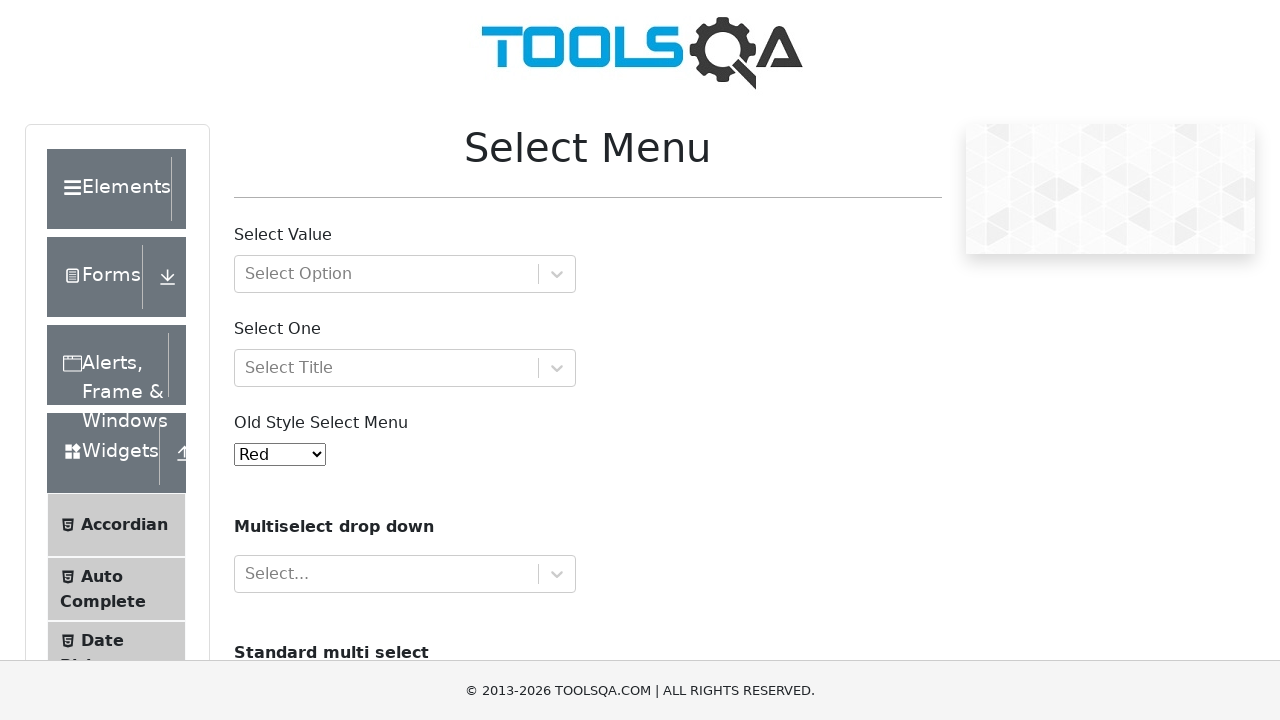

Focused on select dropdown element without throwing exception on #oldSelectMenu
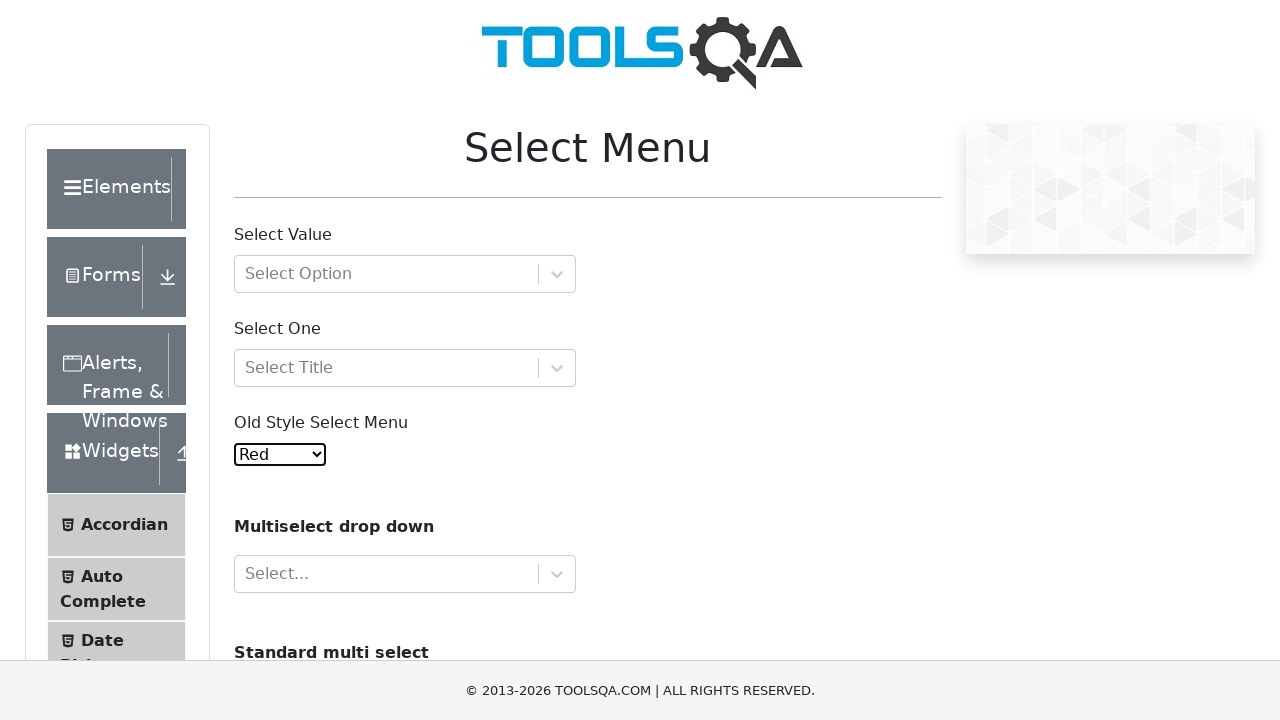

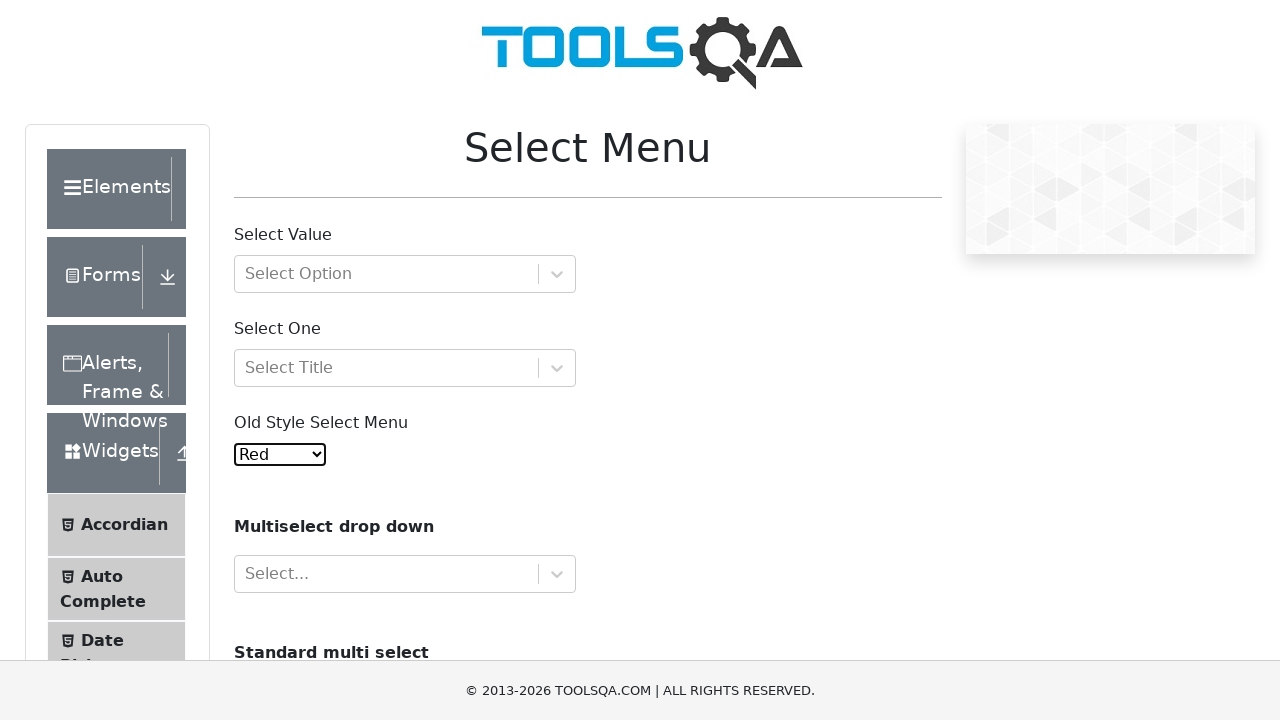